Tests random radio button selection by randomly clicking one of the gender radio buttons on the form

Starting URL: https://omayo.blogspot.com/

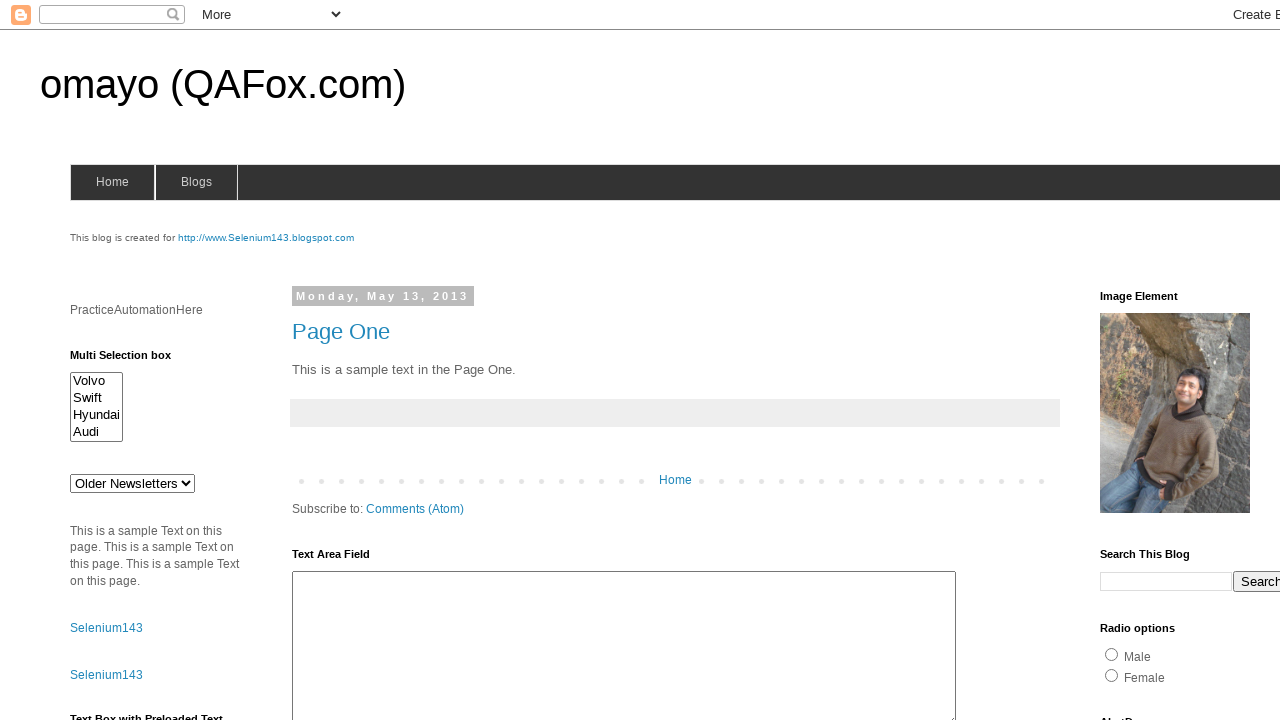

Located all gender radio buttons on the form
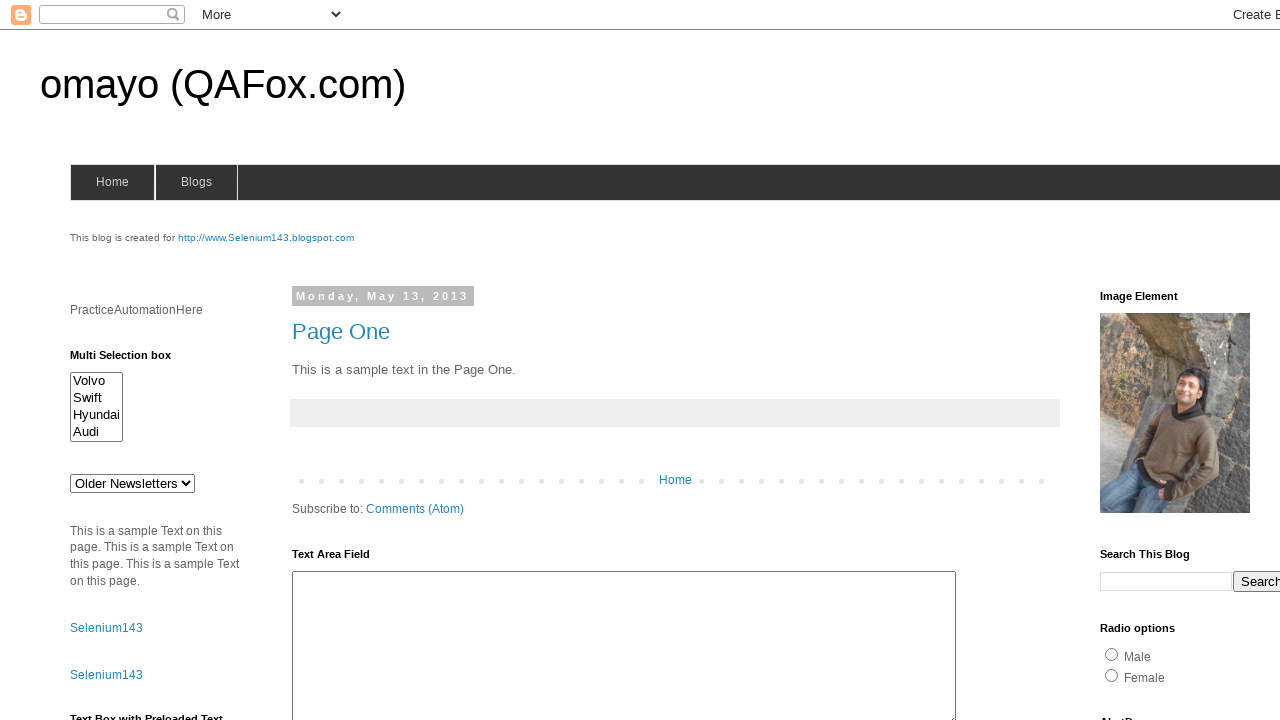

Counted 2 gender radio buttons available
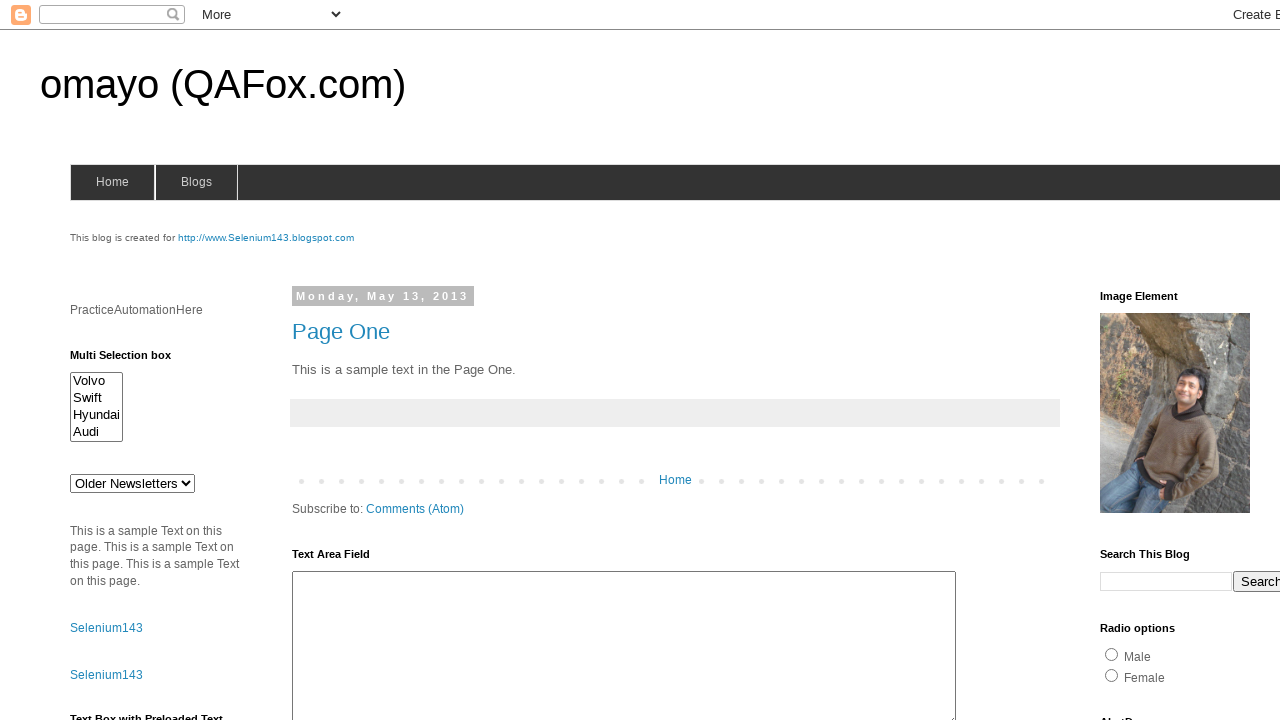

Generated random index 1 for radio button selection
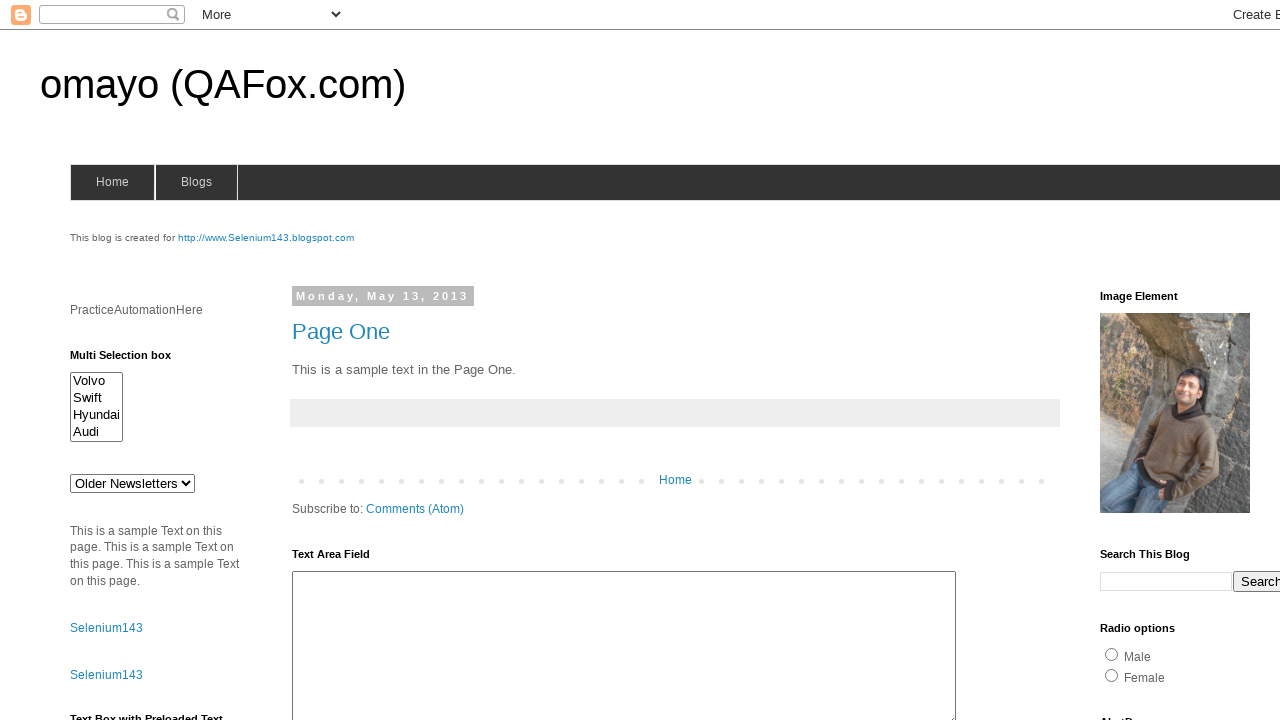

Clicked randomly selected radio button at position 1 at (1112, 654) on (//input[@name='gender'])[1]
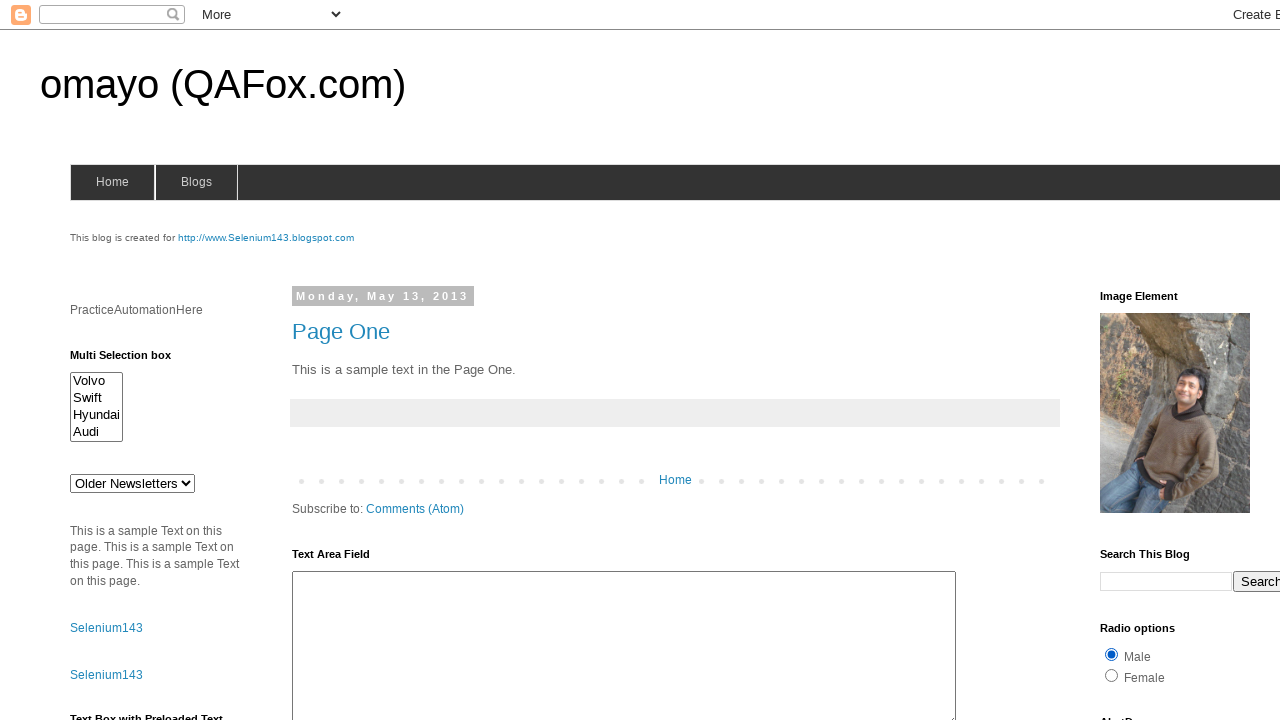

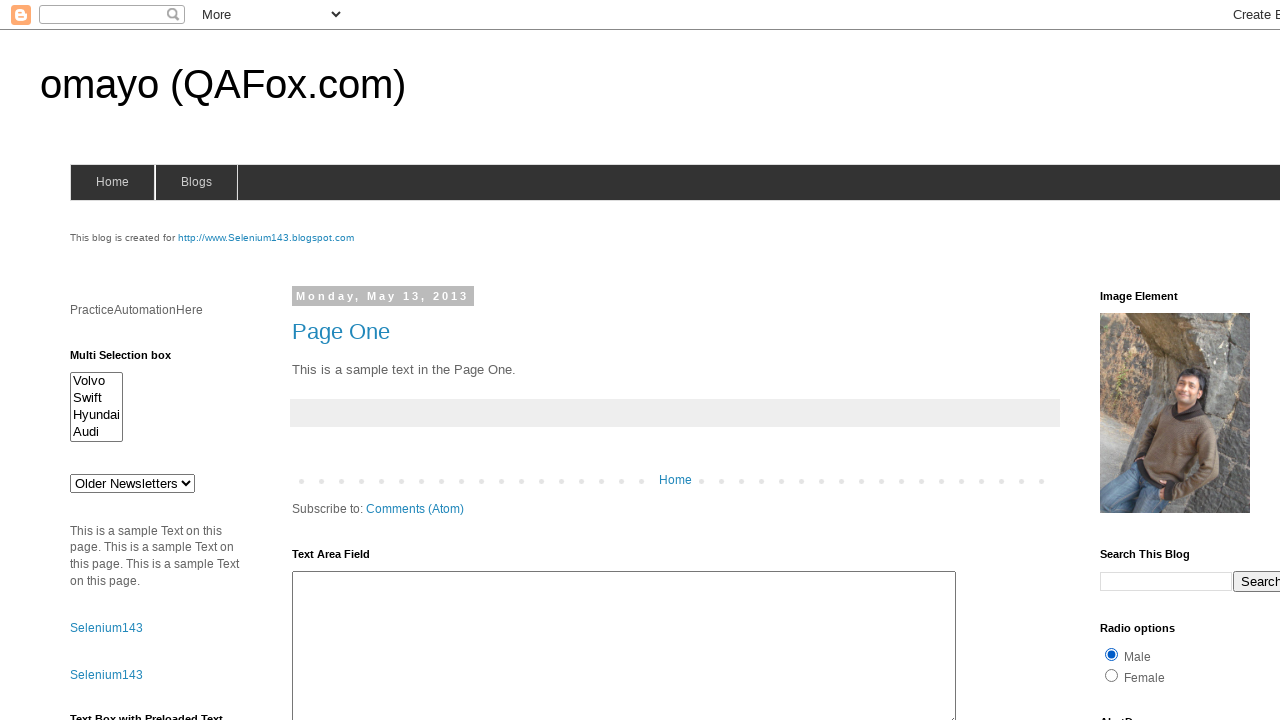